Tests a math challenge form by reading an input value from the page, calculating a mathematical formula (log of absolute value of 12*sin(x)), filling in the answer, checking required checkboxes, and submitting the form.

Starting URL: http://suninjuly.github.io/math.html

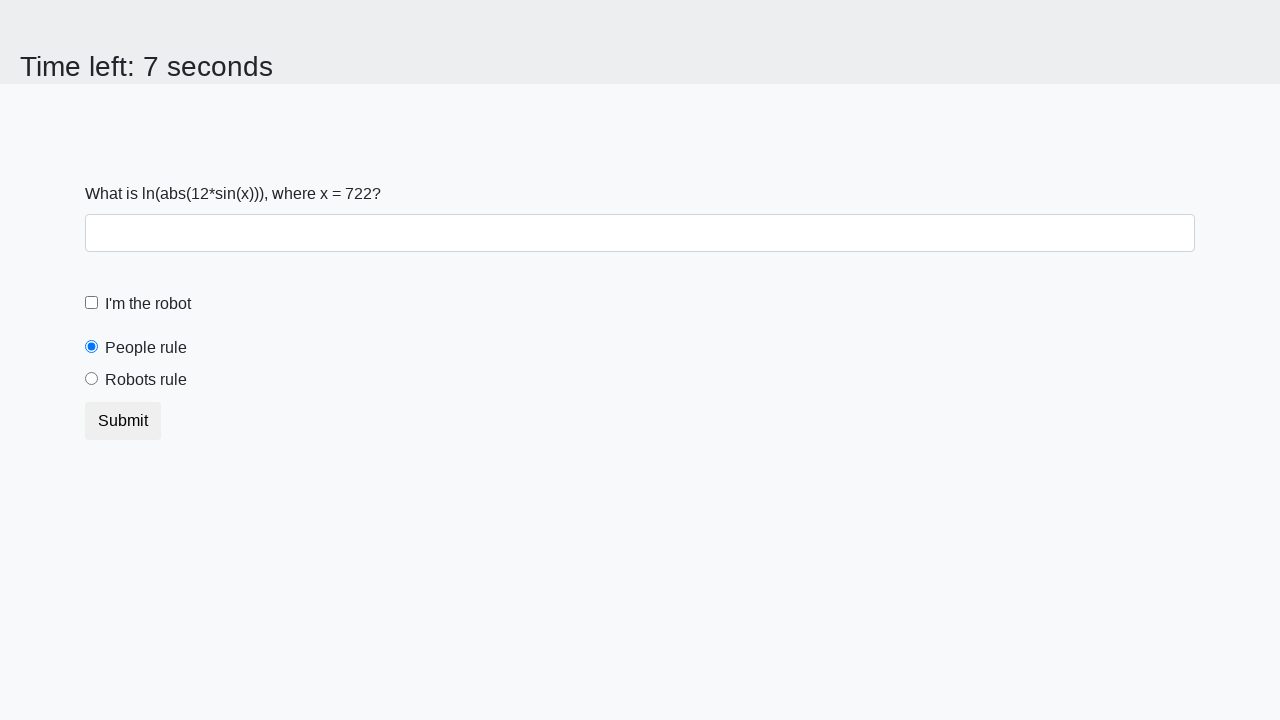

Located the input value element on the page
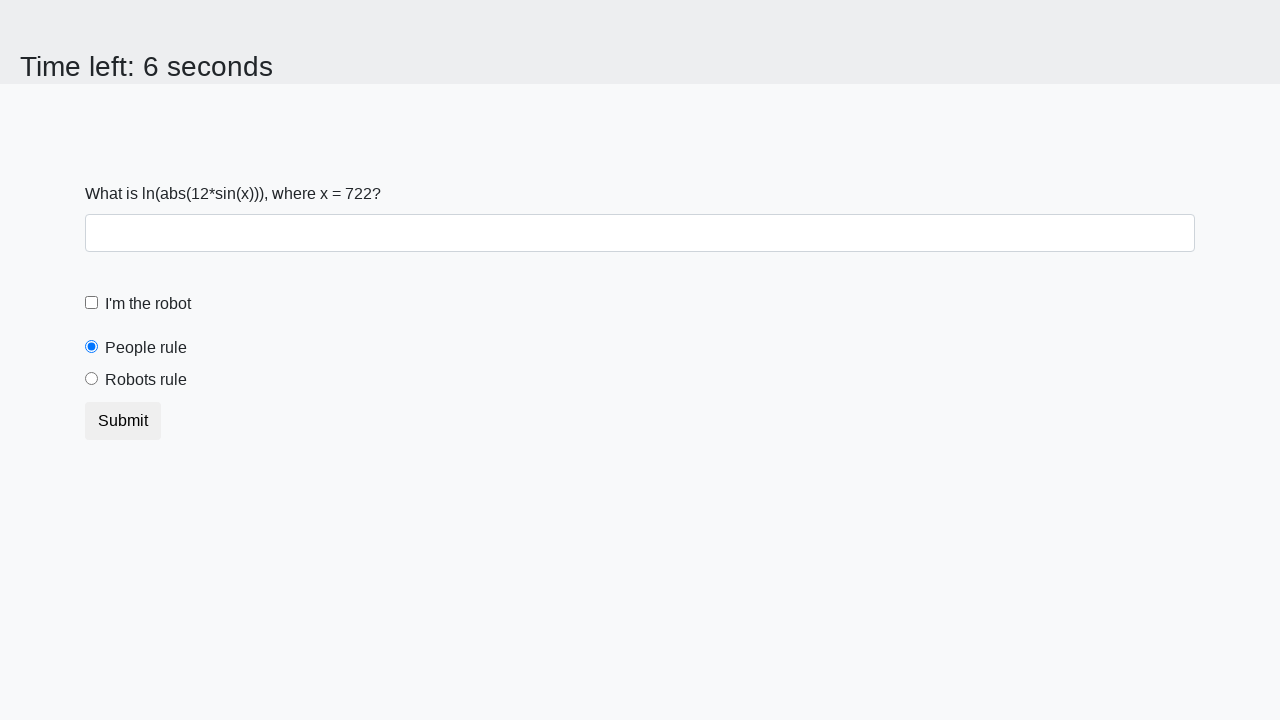

Read input value from page: 722
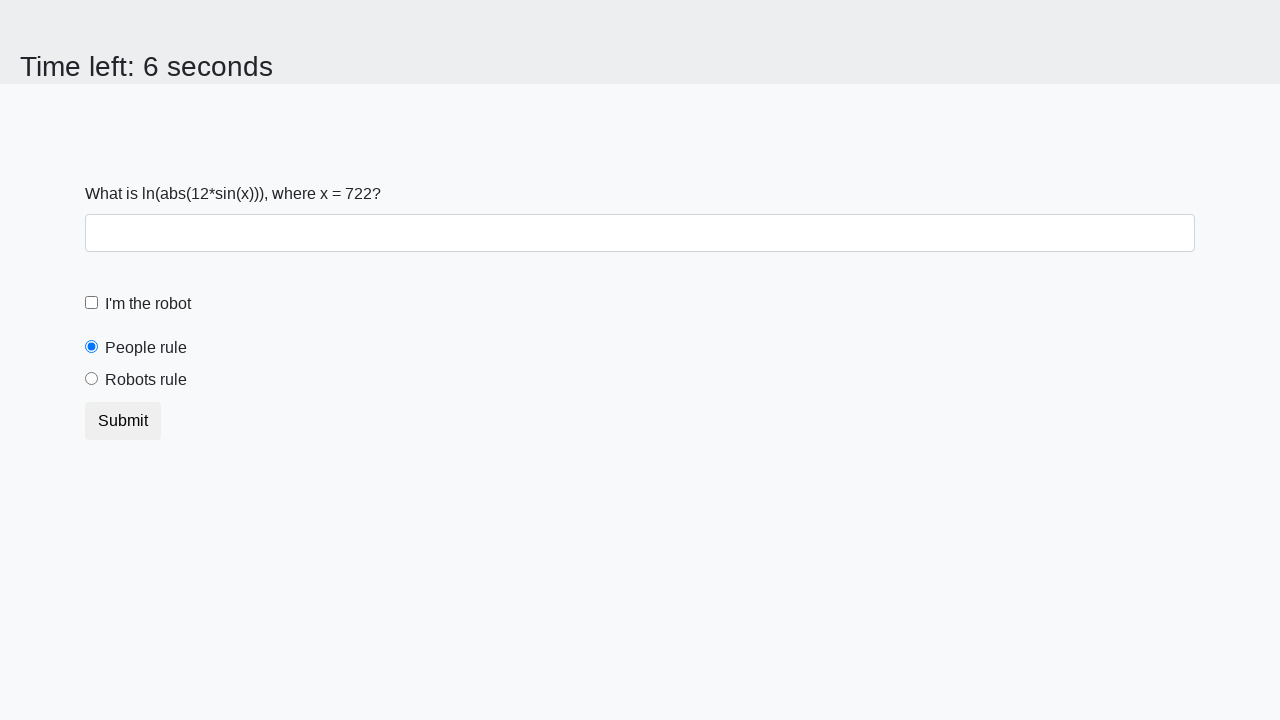

Calculated answer using formula log(abs(12*sin(x))): 1.8622590171425775
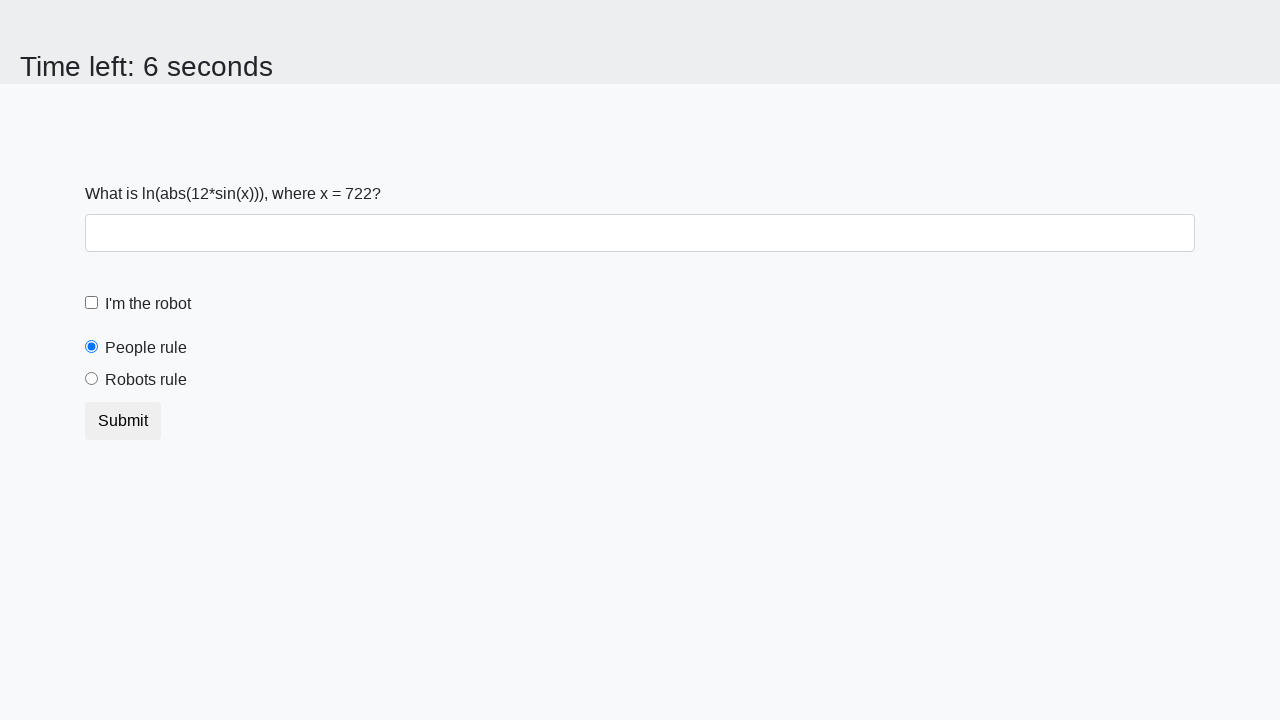

Filled answer field with calculated value: 1.8622590171425775 on #answer
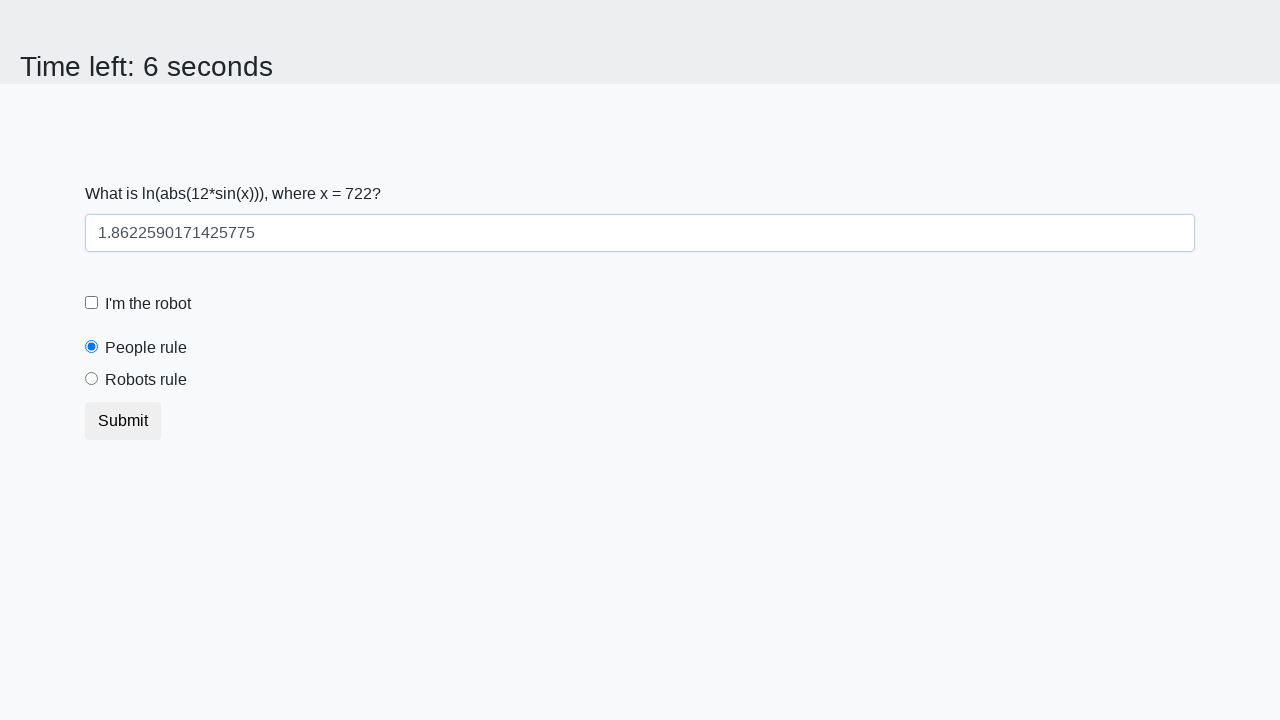

Checked the robot checkbox at (92, 303) on #robotCheckbox
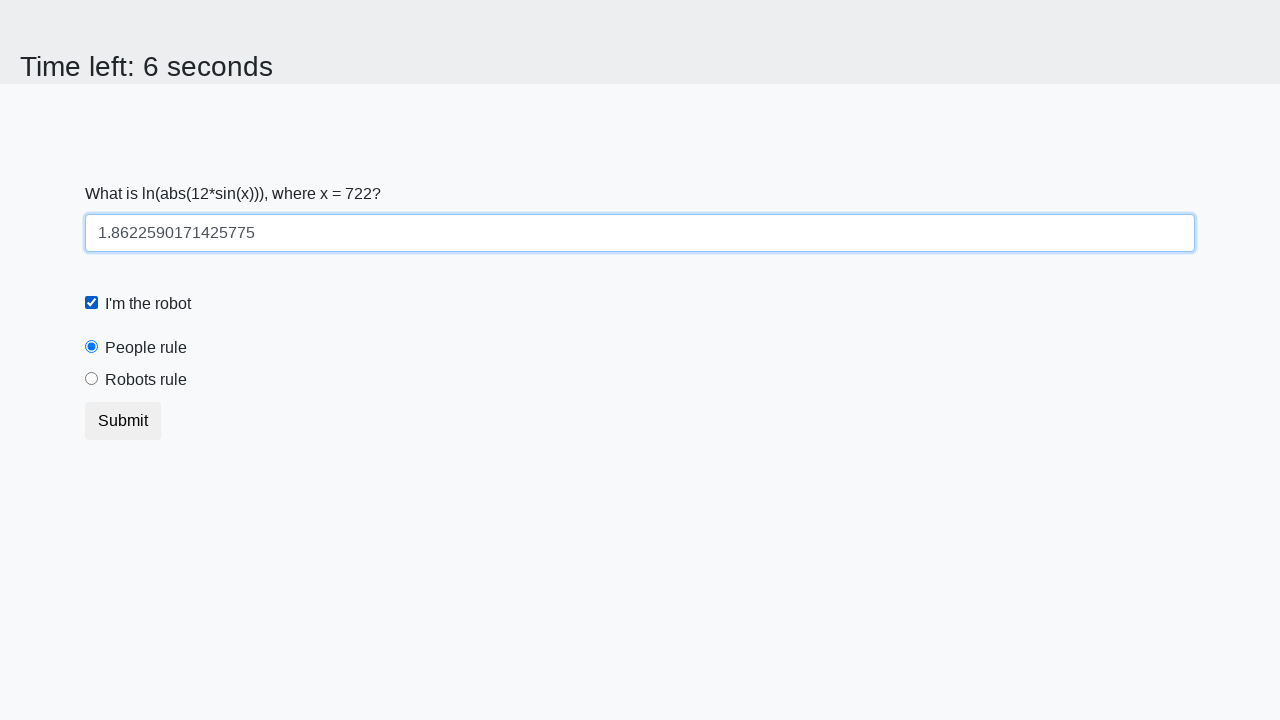

Checked the robots rule checkbox at (92, 379) on #robotsRule
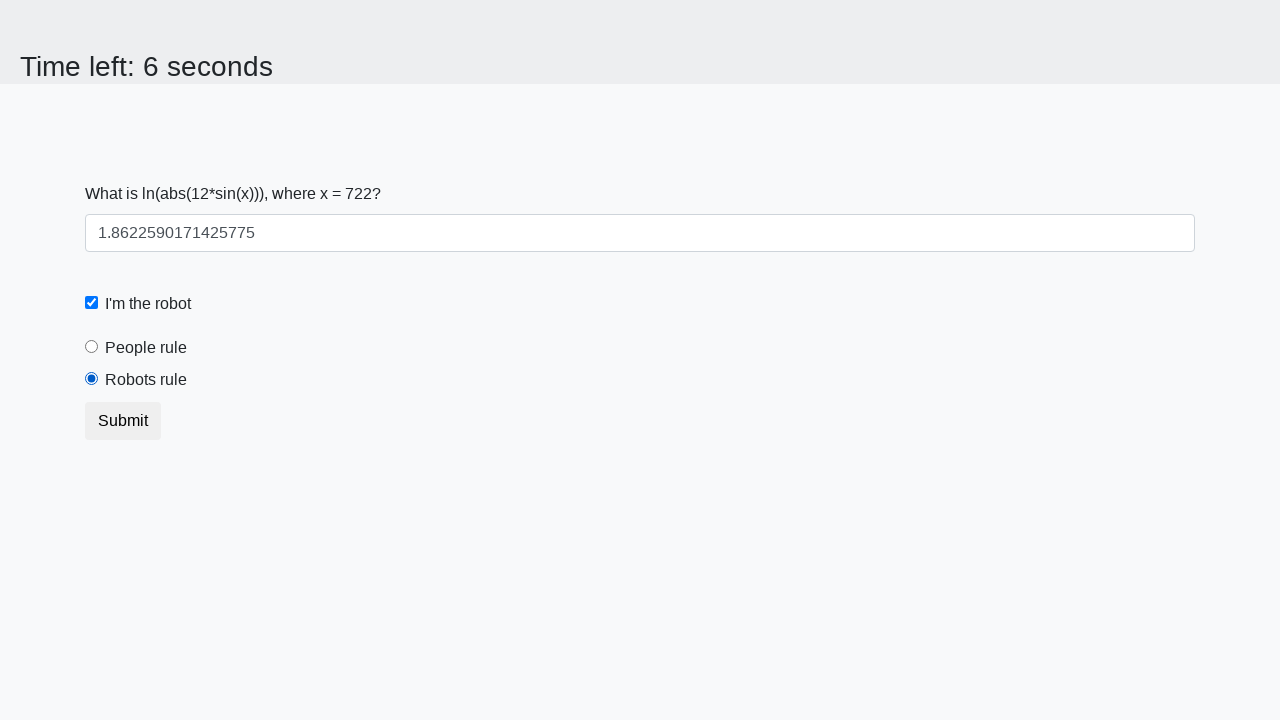

Clicked submit button to submit the form at (123, 421) on button
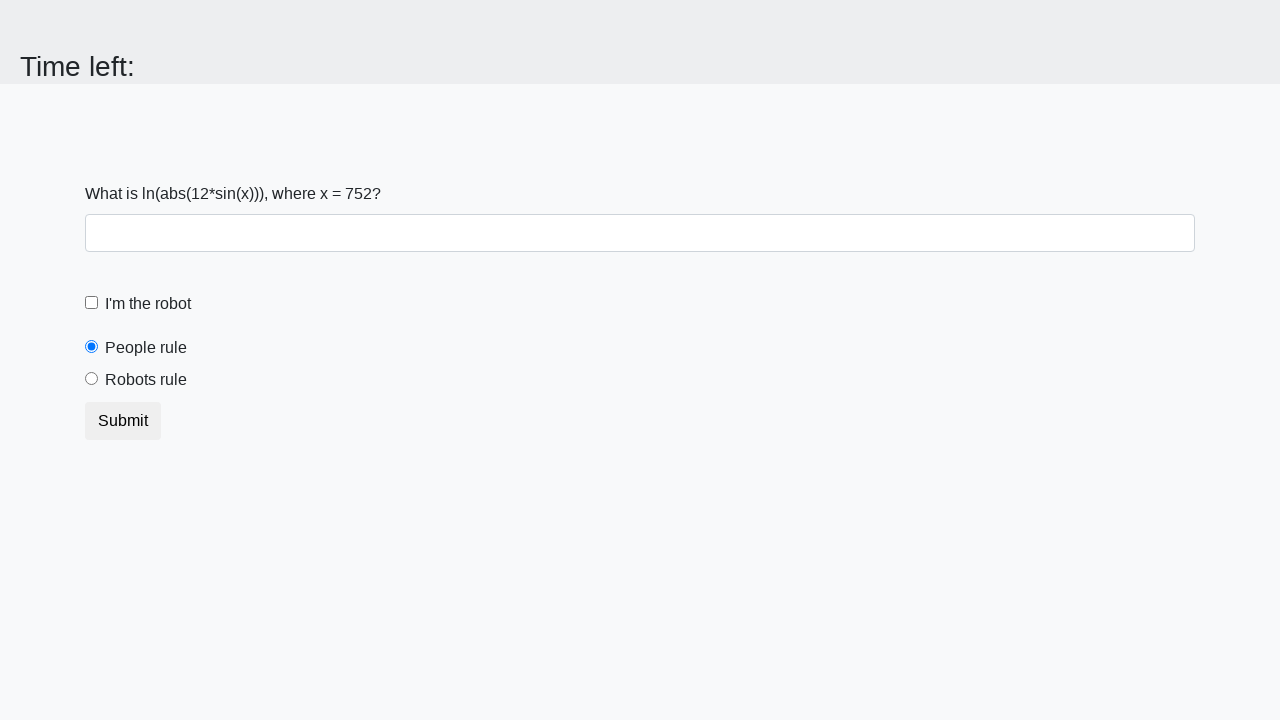

Waited 1000ms for page processing
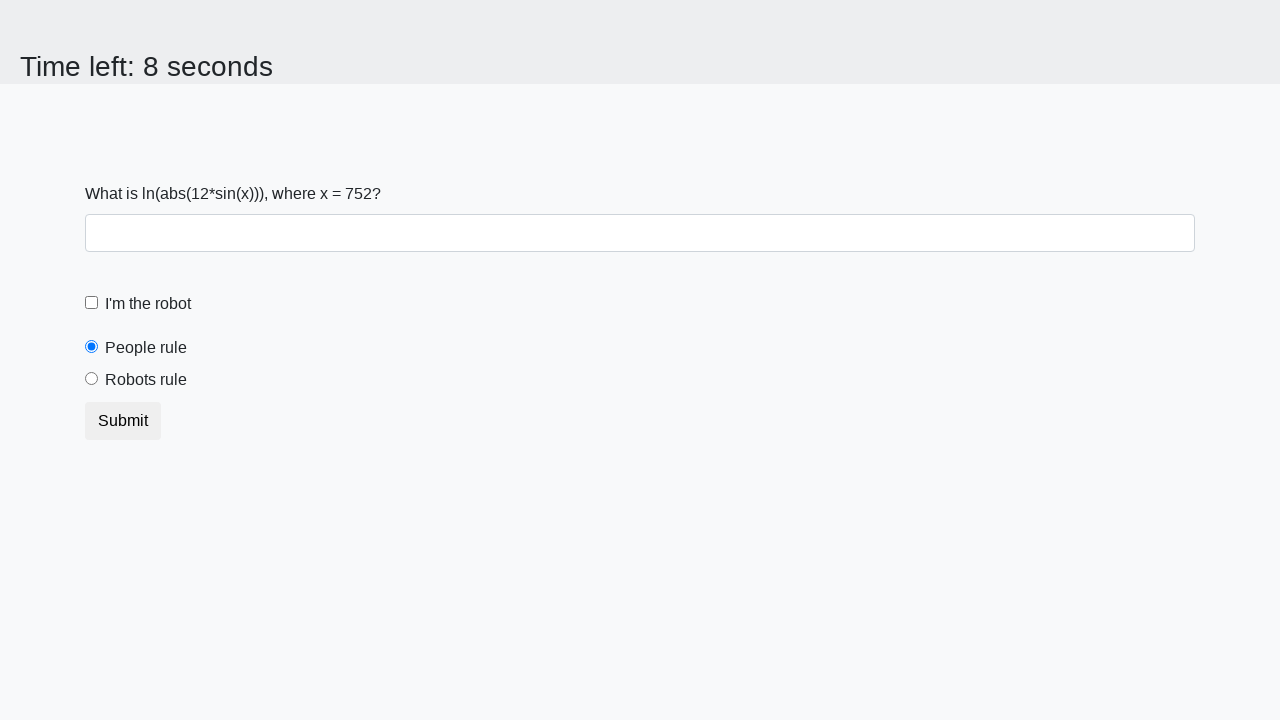

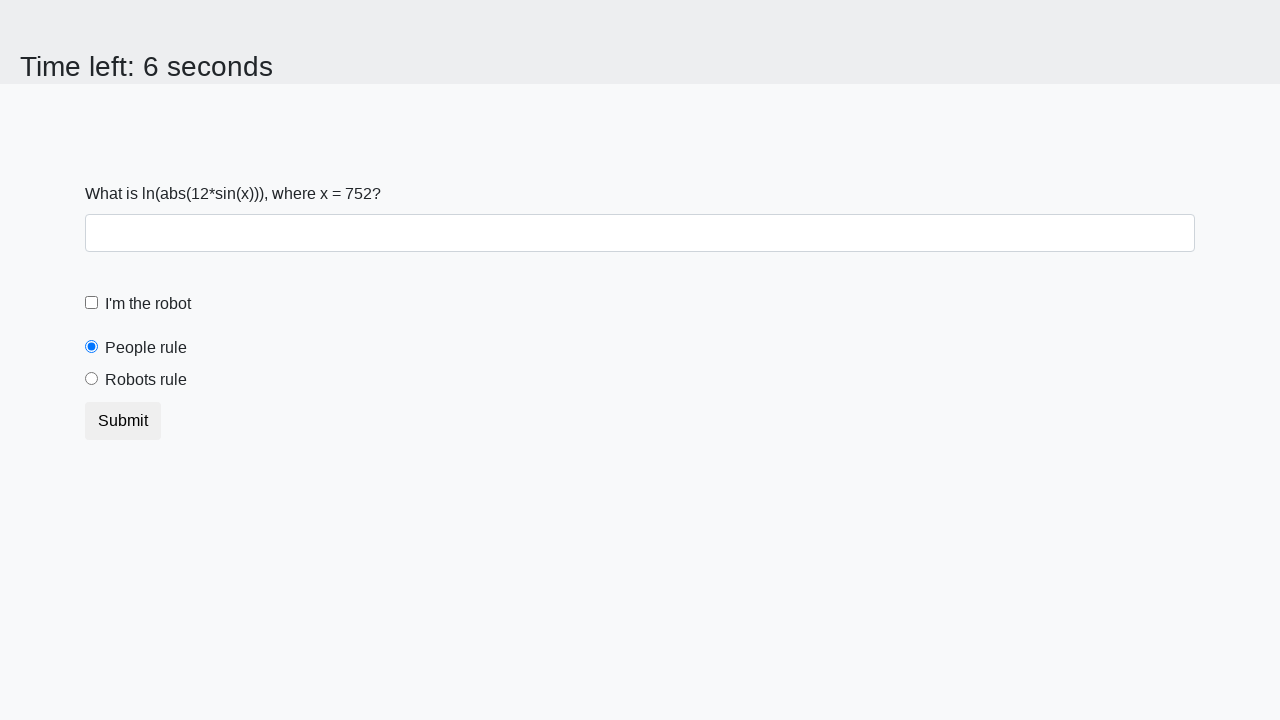